Tests JavaScript prompt alert handling by navigating to W3Schools' Try It editor, clicking a button that triggers a prompt alert, entering a name, accepting the alert, and verifying the displayed text.

Starting URL: https://www.w3schools.com/js/tryit.asp?filename=tryjs_prompt

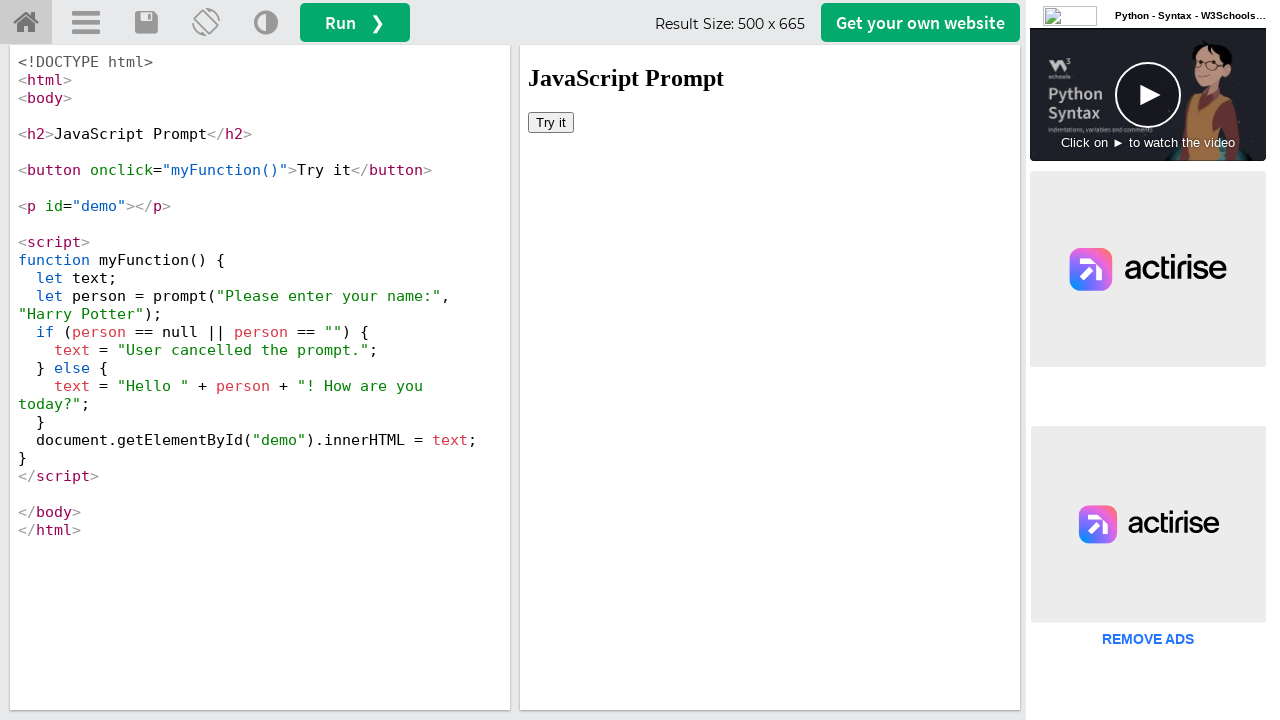

Located iframe with ID 'iframeResult'
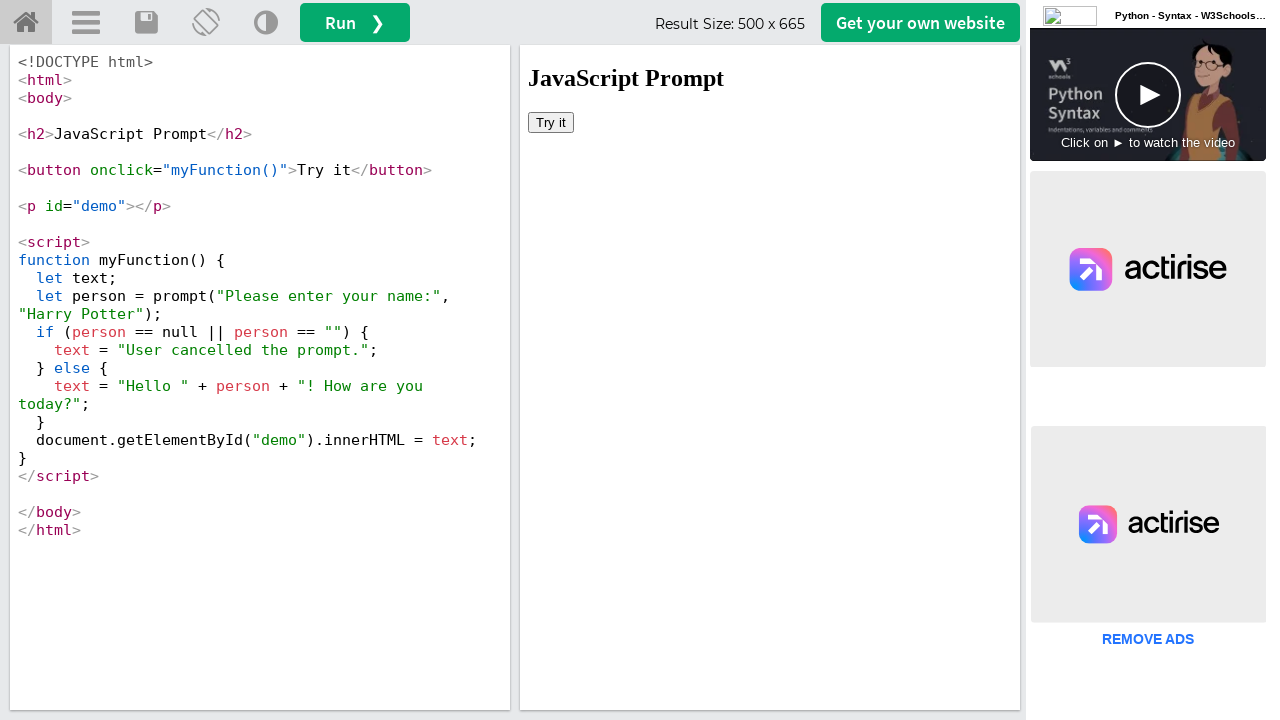

Set up dialog handler to accept prompt with text 'Vani'
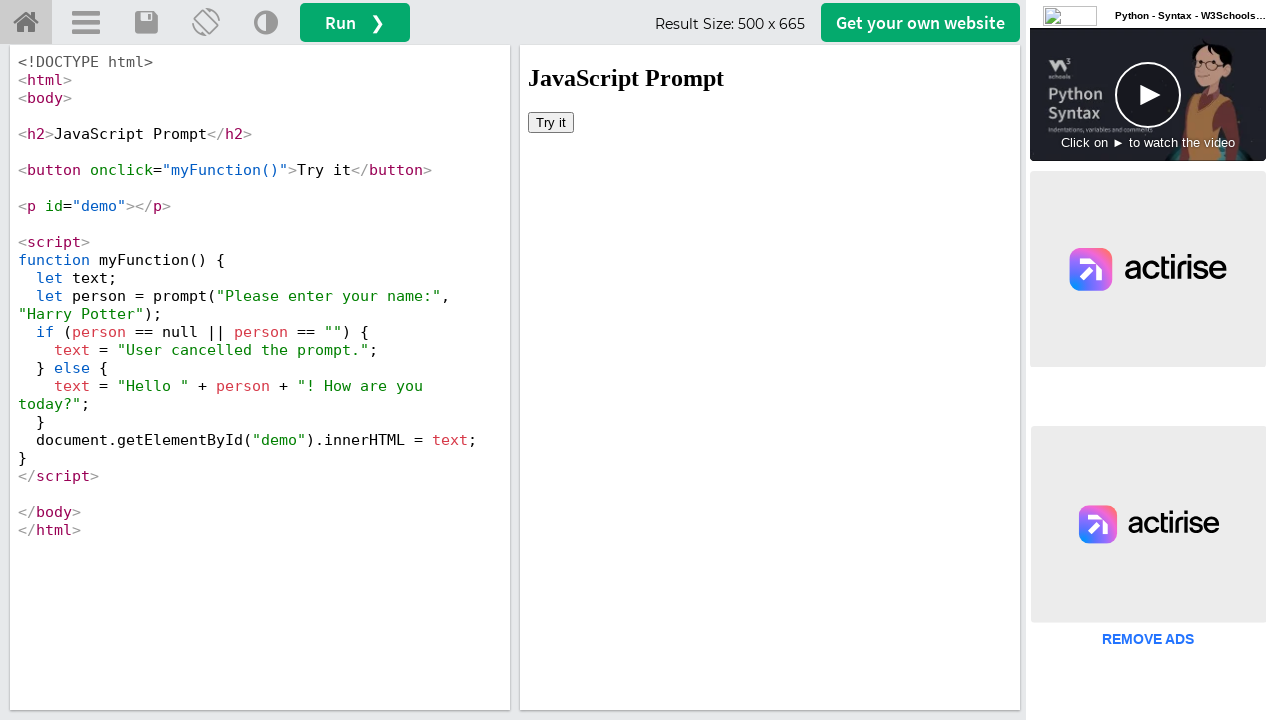

Clicked 'Try it' button to trigger prompt alert at (551, 122) on #iframeResult >> internal:control=enter-frame >> xpath=//button[text()='Try it']
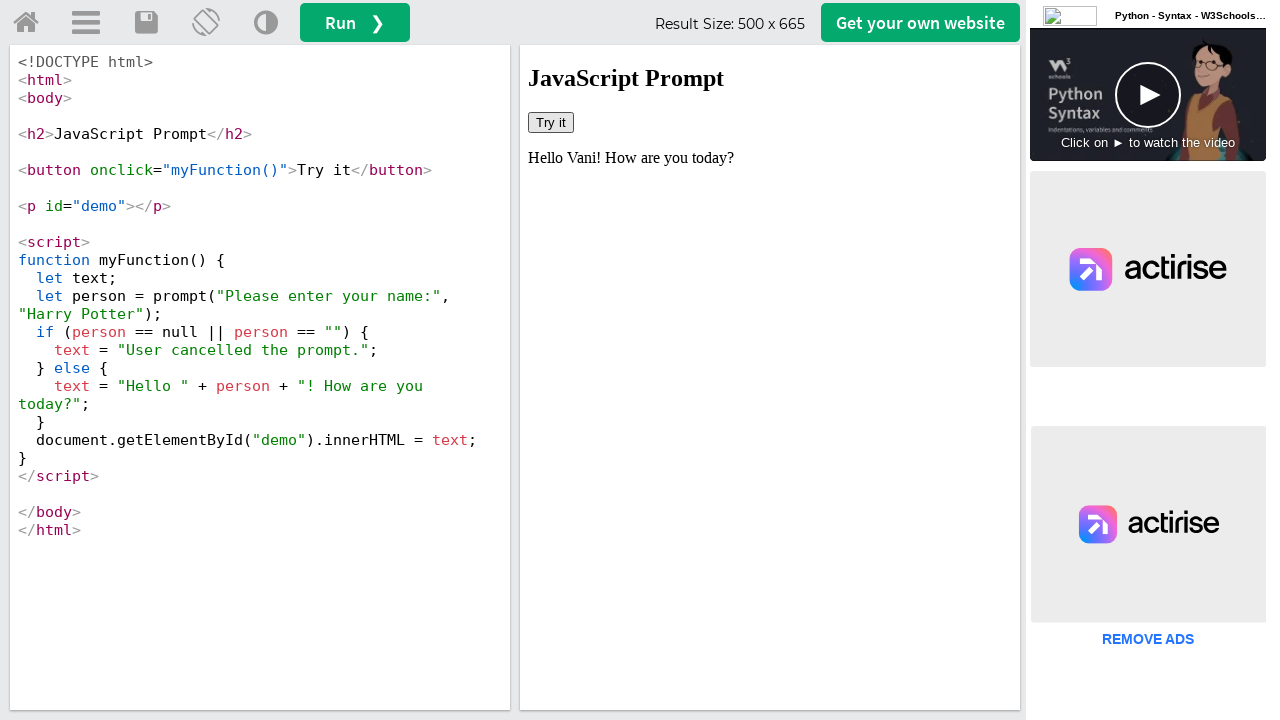

Waited for result element with ID 'demo' to be visible
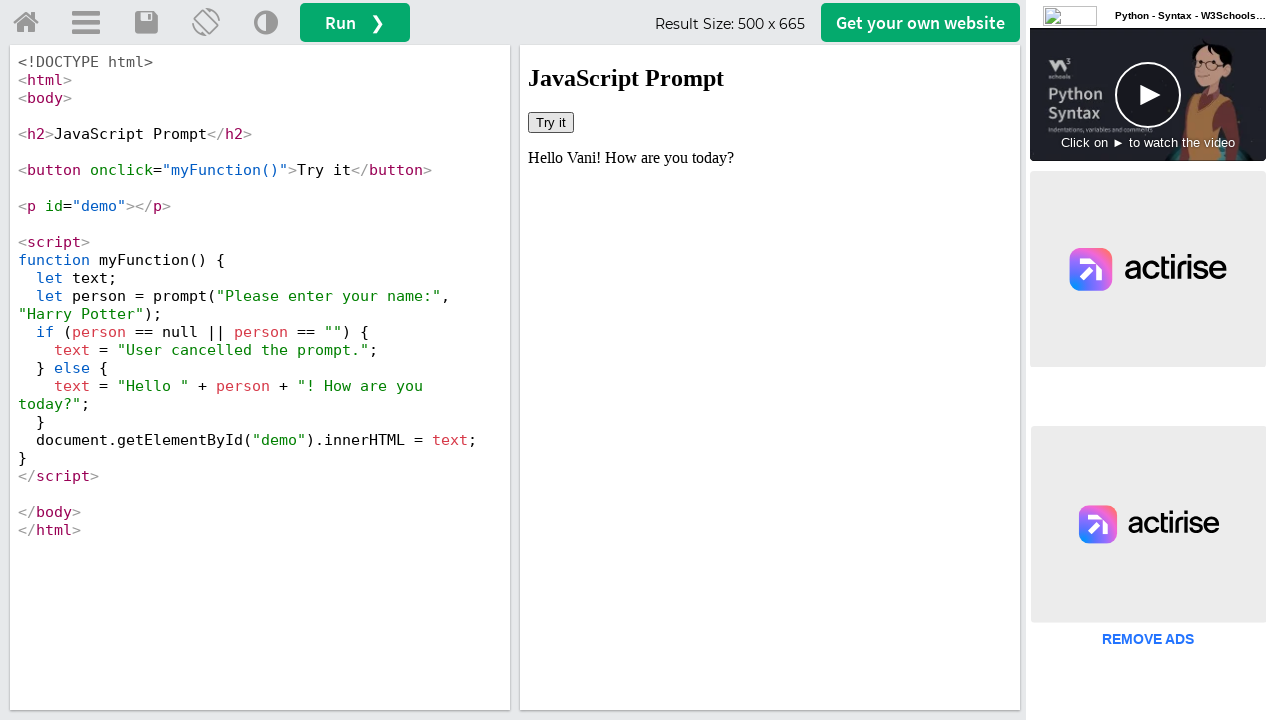

Retrieved result text: 'Hello Vani! How are you today?'
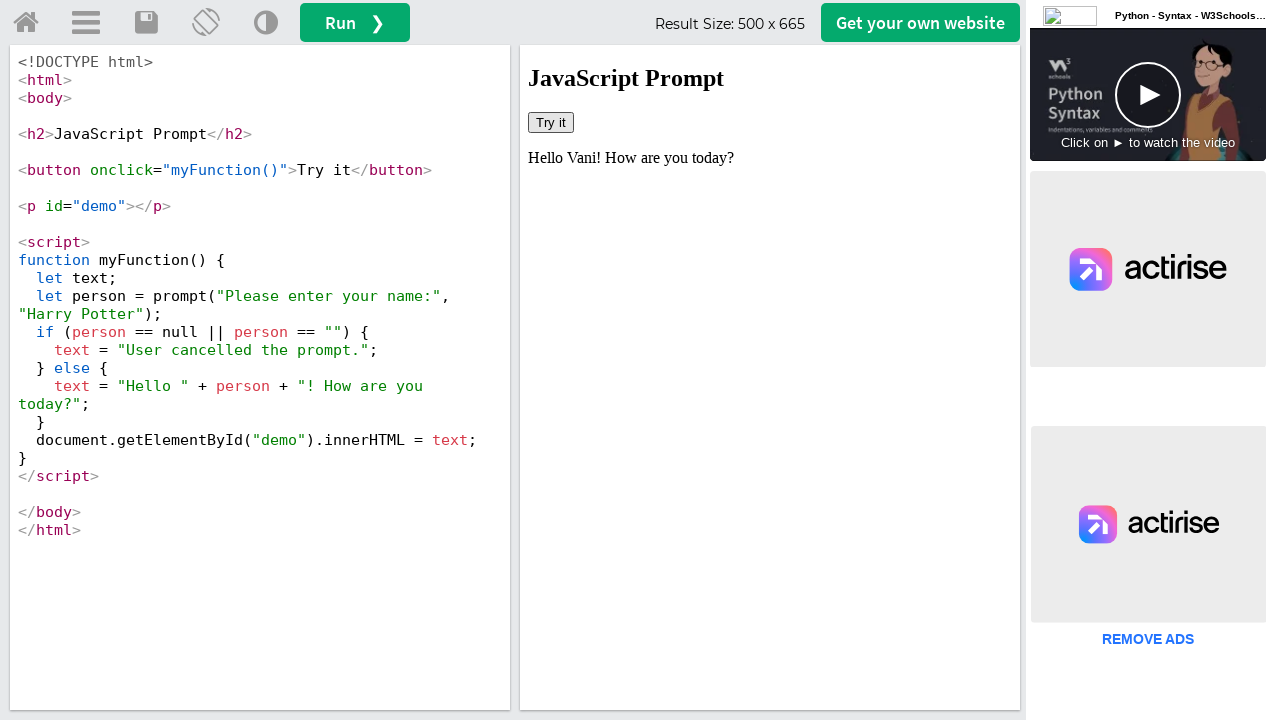

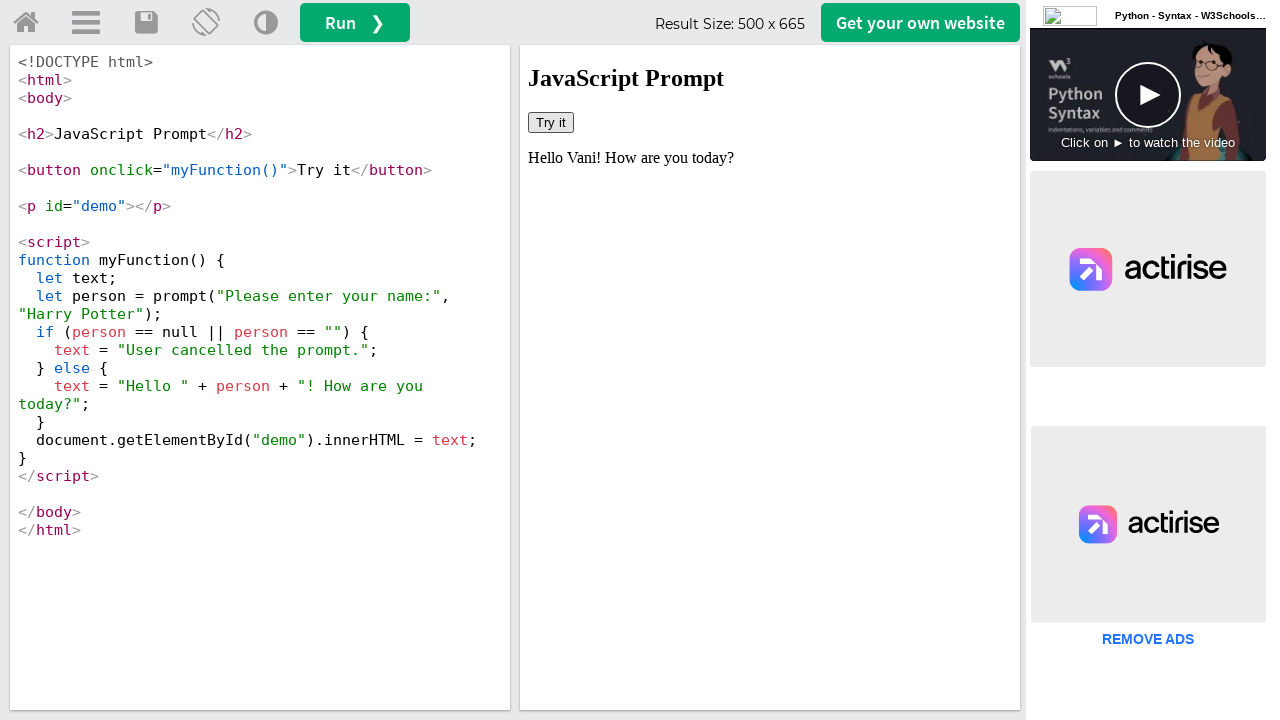